Tests dropdown selection functionality by selecting different country options using various selection methods (by index, value, and visible text)

Starting URL: https://www.orangehrm.com/en/30-day-free-trial/

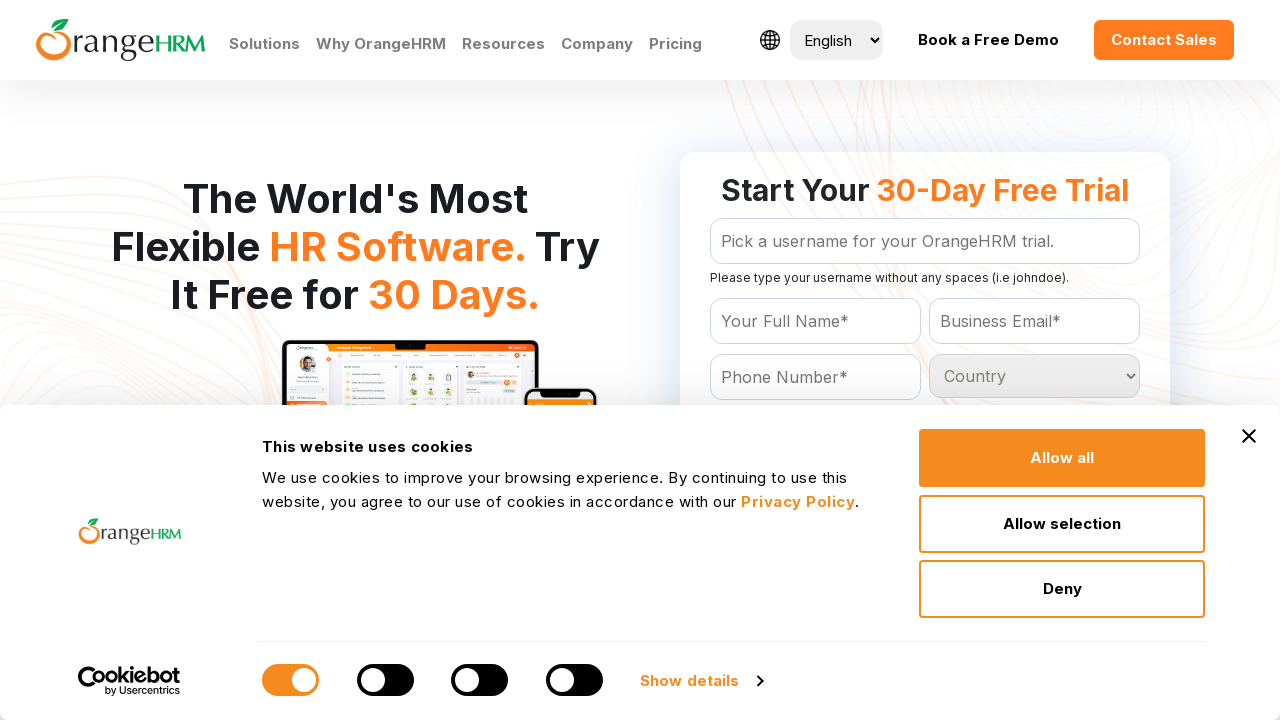

Selected 6th country option by index (index 5) on #Form_getForm_Country
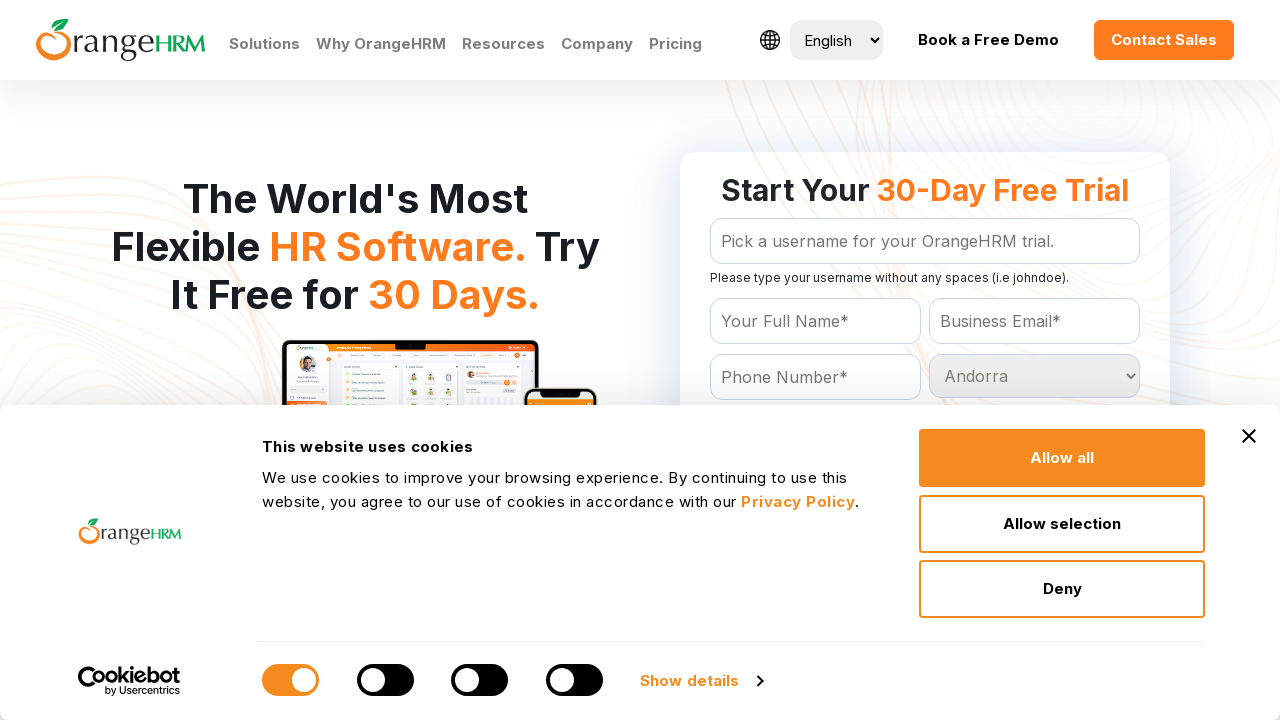

Waited 3 seconds between selections
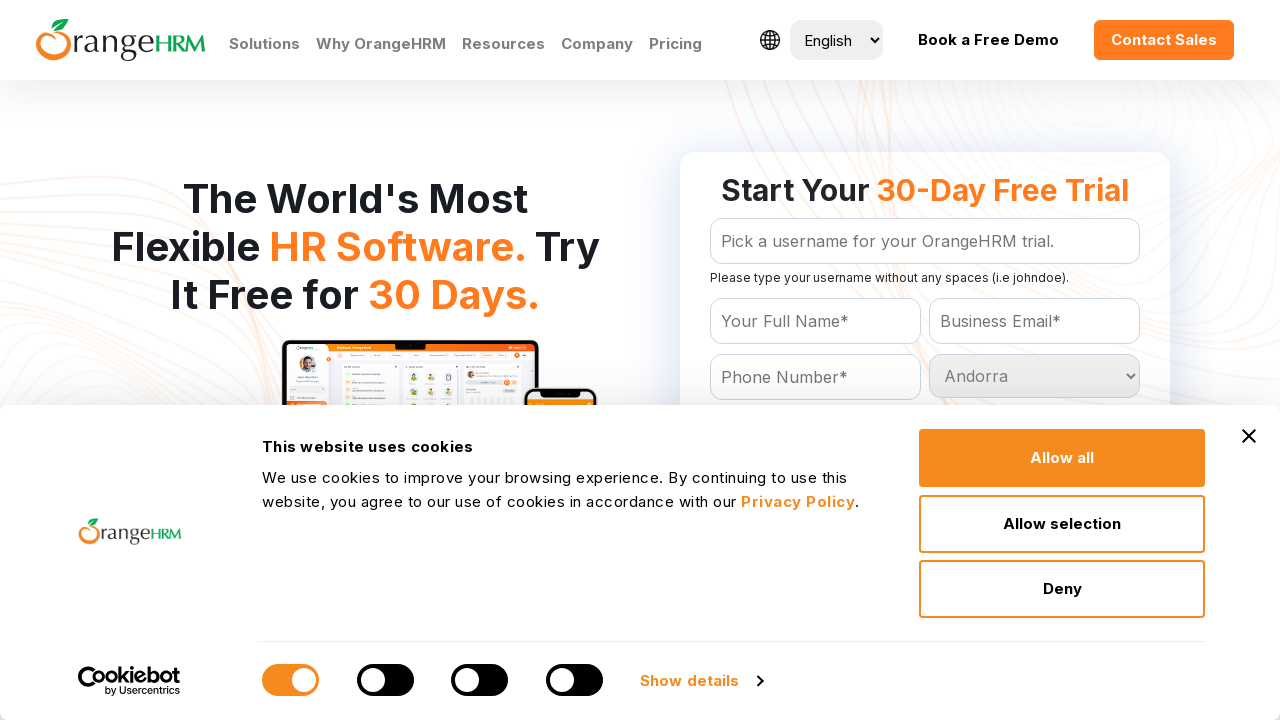

Selected Belgium by value attribute on #Form_getForm_Country
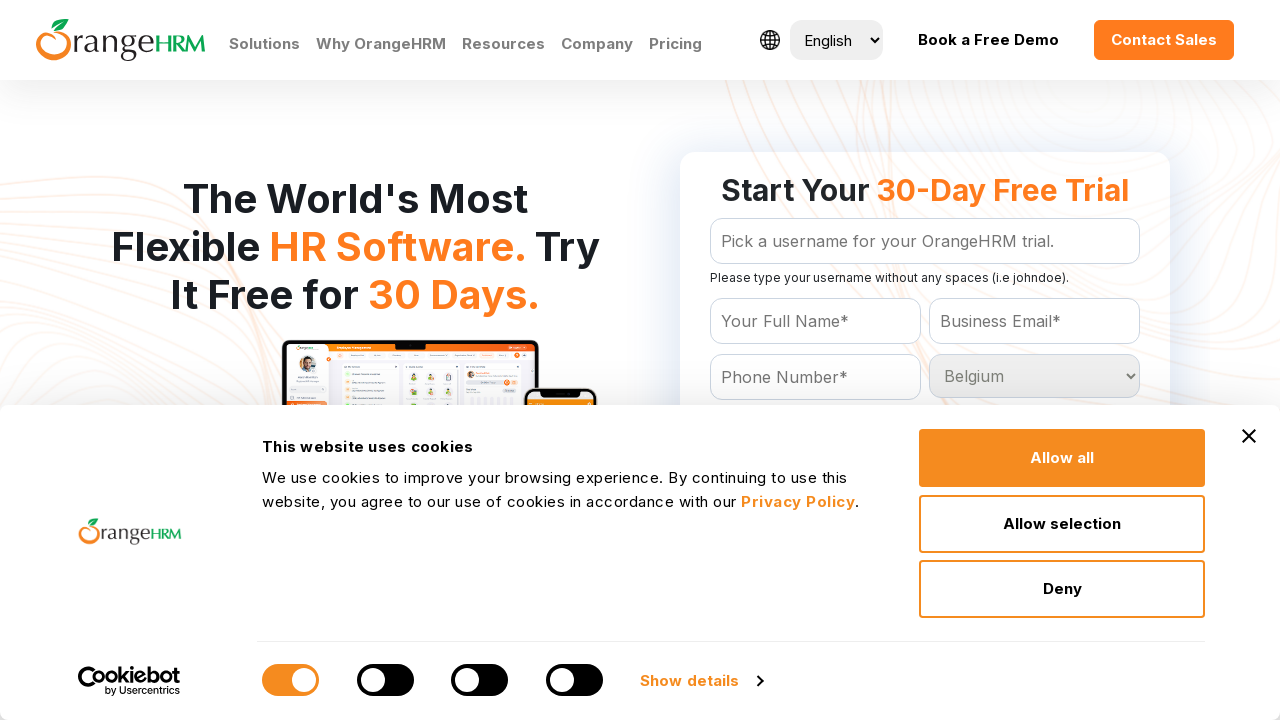

Waited 3 seconds between selections
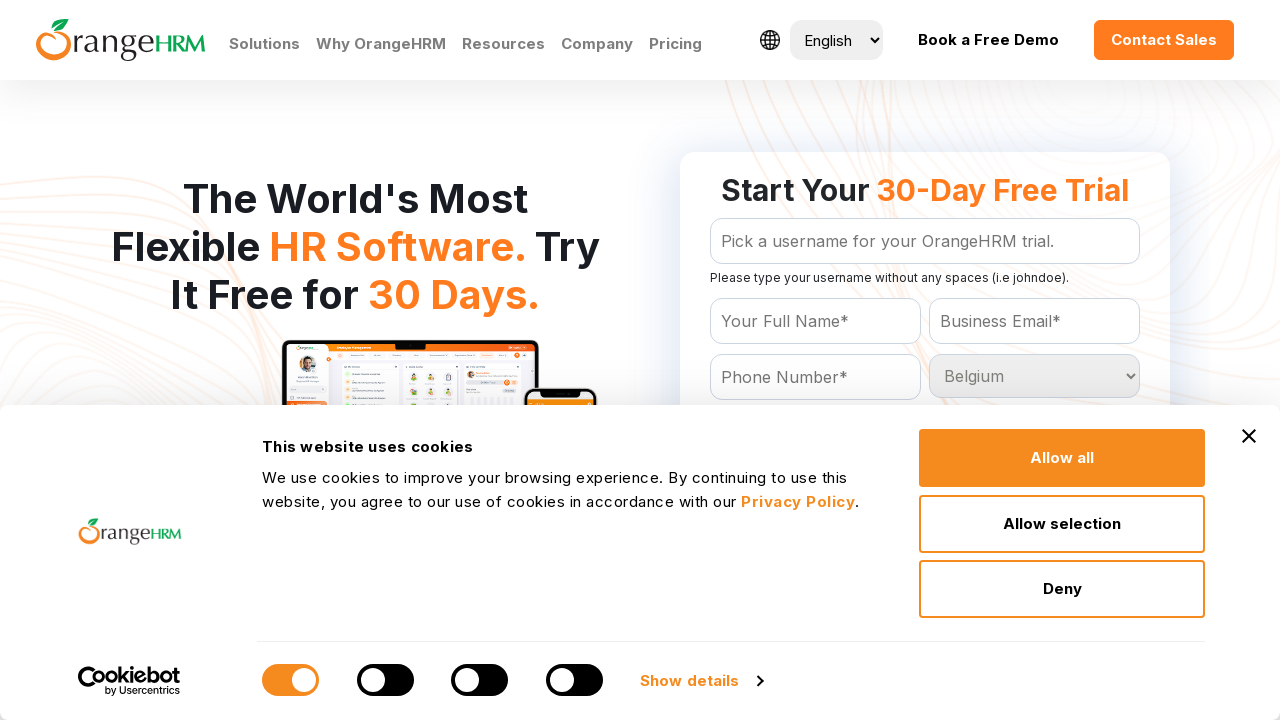

Selected India by visible text label on #Form_getForm_Country
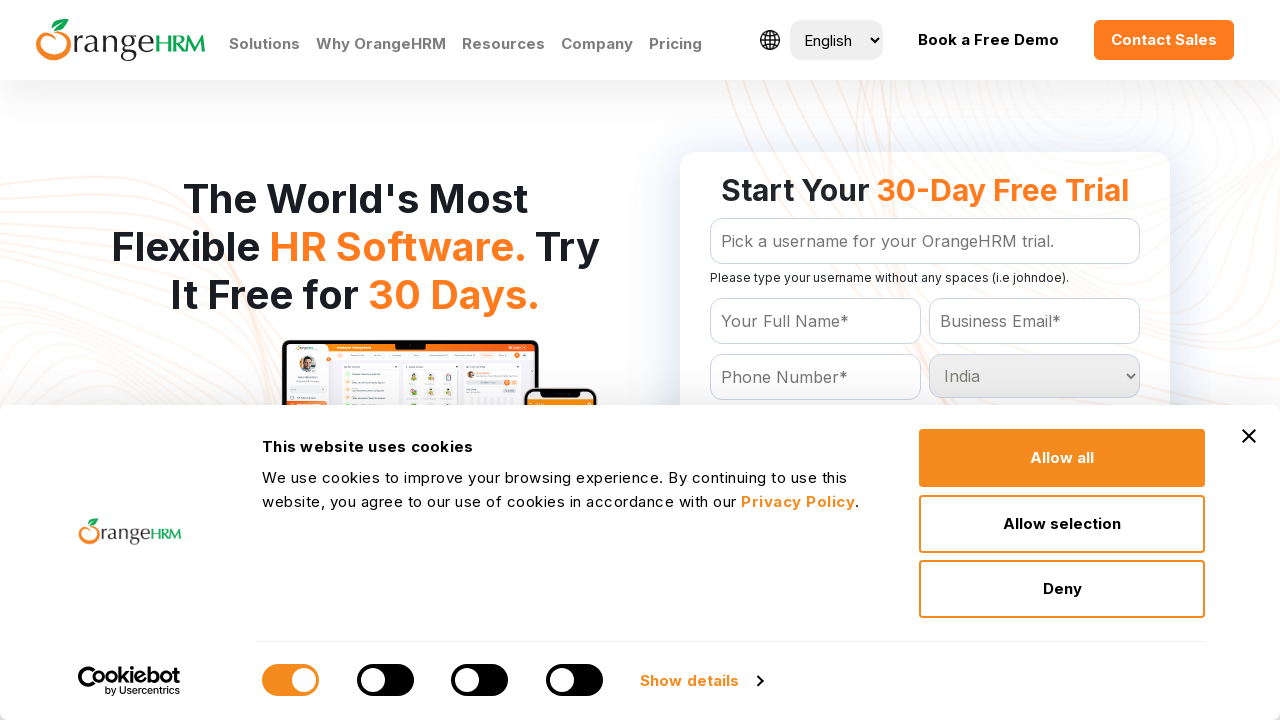

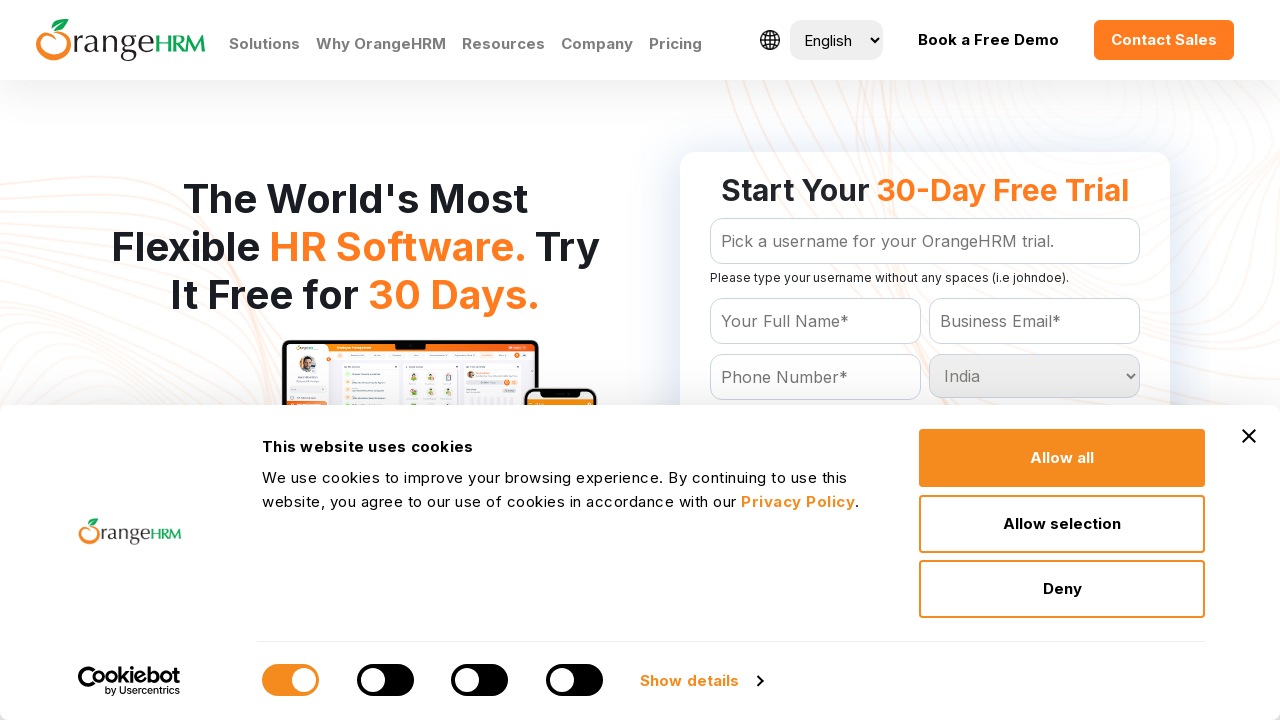